Tests the TOPEX satellite gravity data form by filling in geographic boundary coordinates (North, South, West, East), selecting the topography data option, submitting the form, navigating back, then selecting gravity data option and submitting again.

Starting URL: https://topex.ucsd.edu/cgi-bin/get_data.cgi

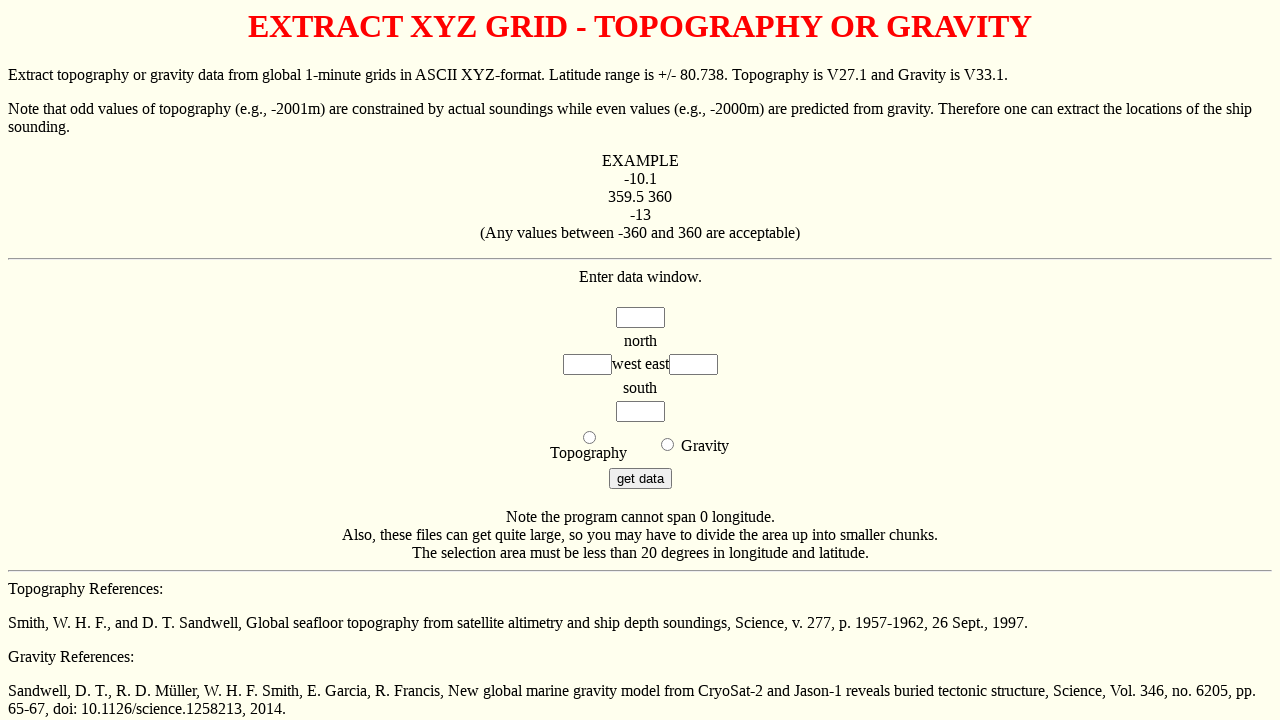

Filled north boundary field with 35.5 on input[name='north']
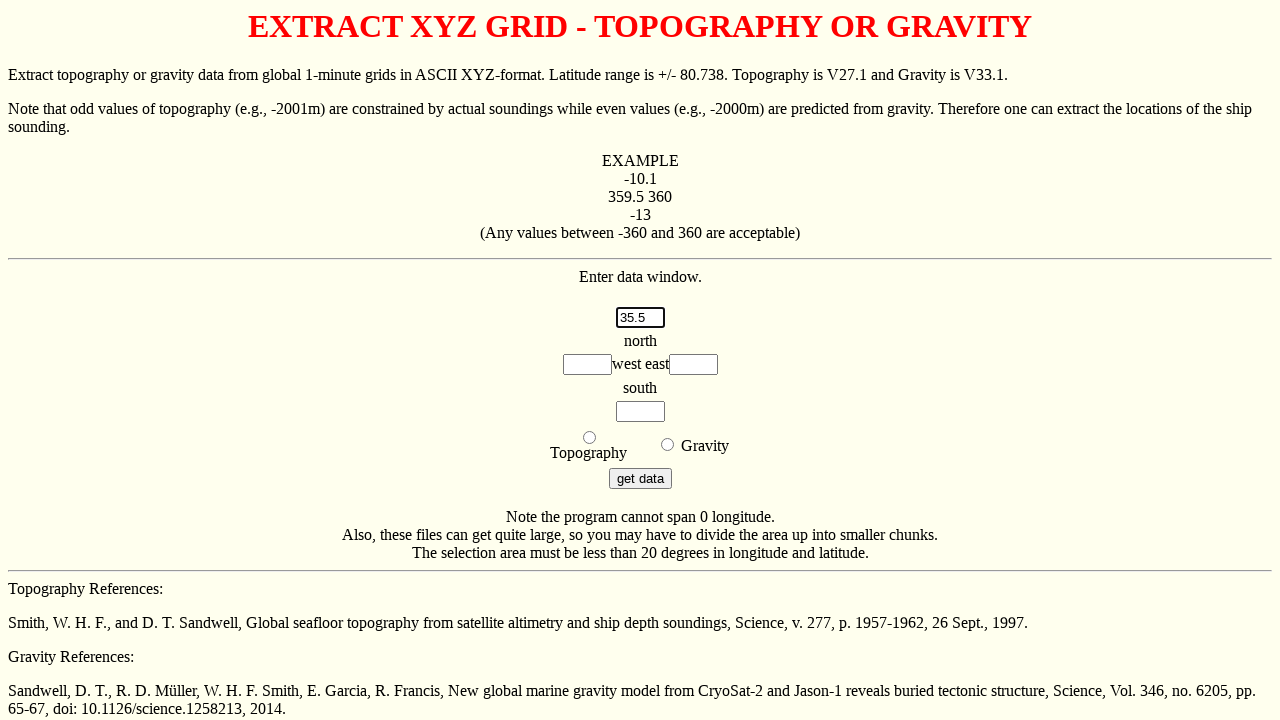

Filled south boundary field with 30.2 on input[name='south']
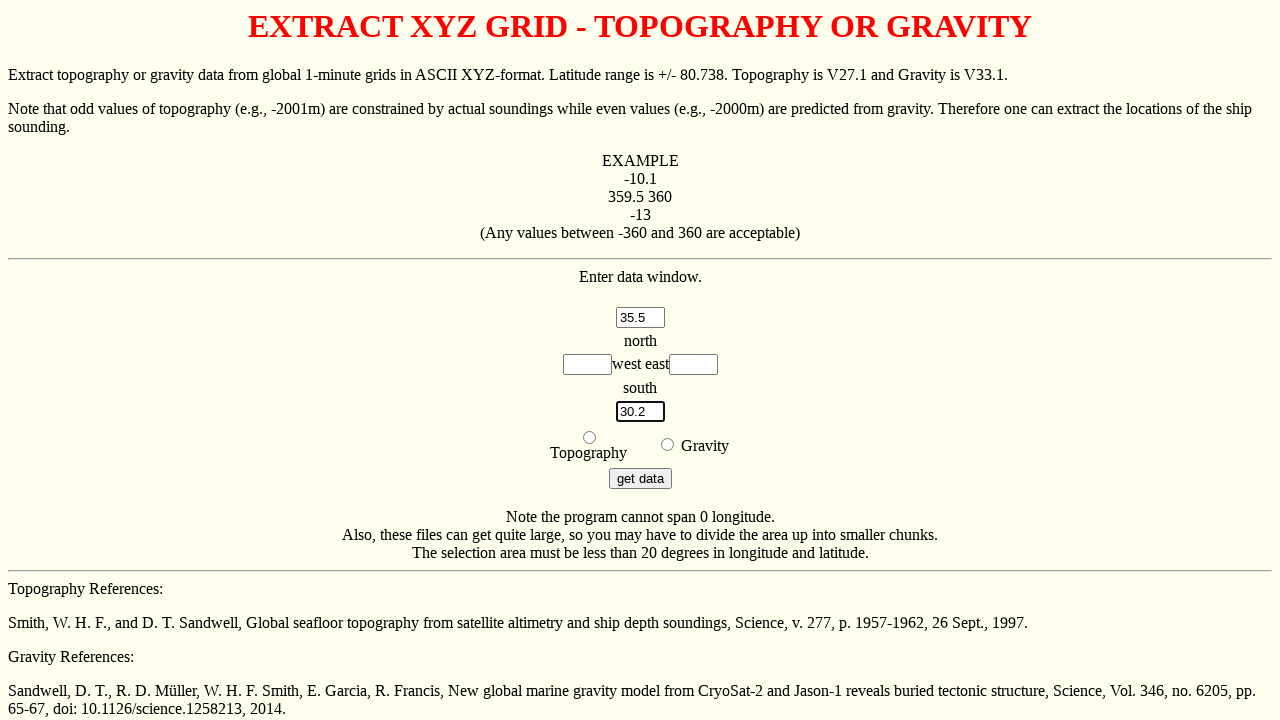

Filled west boundary field with -125.0 on input[name='west']
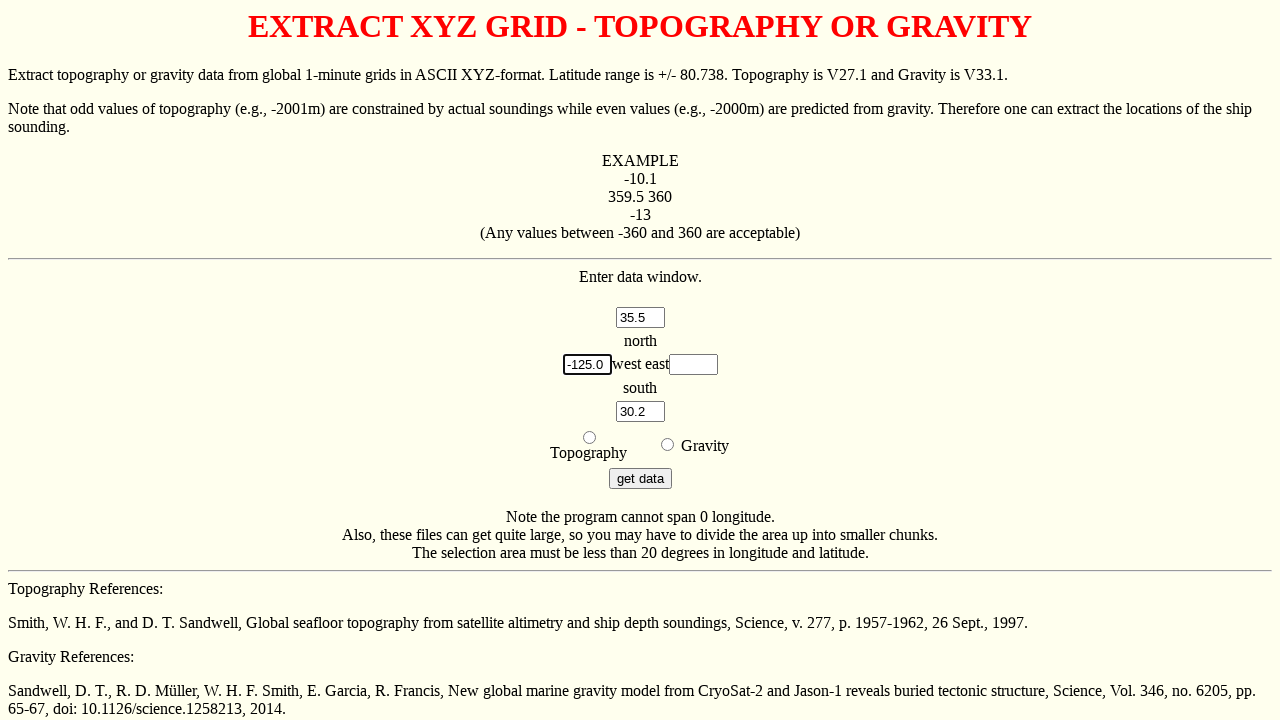

Filled east boundary field with -118.5 on input[name='east']
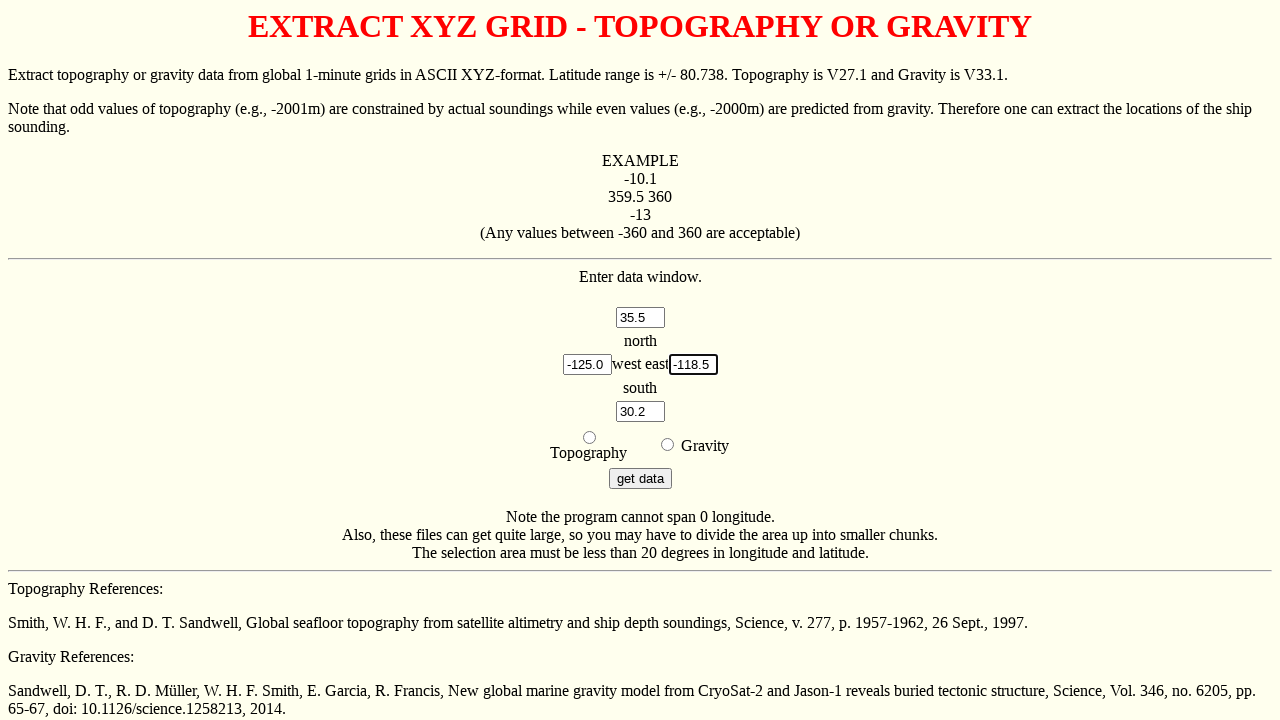

Selected topography data option at (589, 438) on input[value='1']
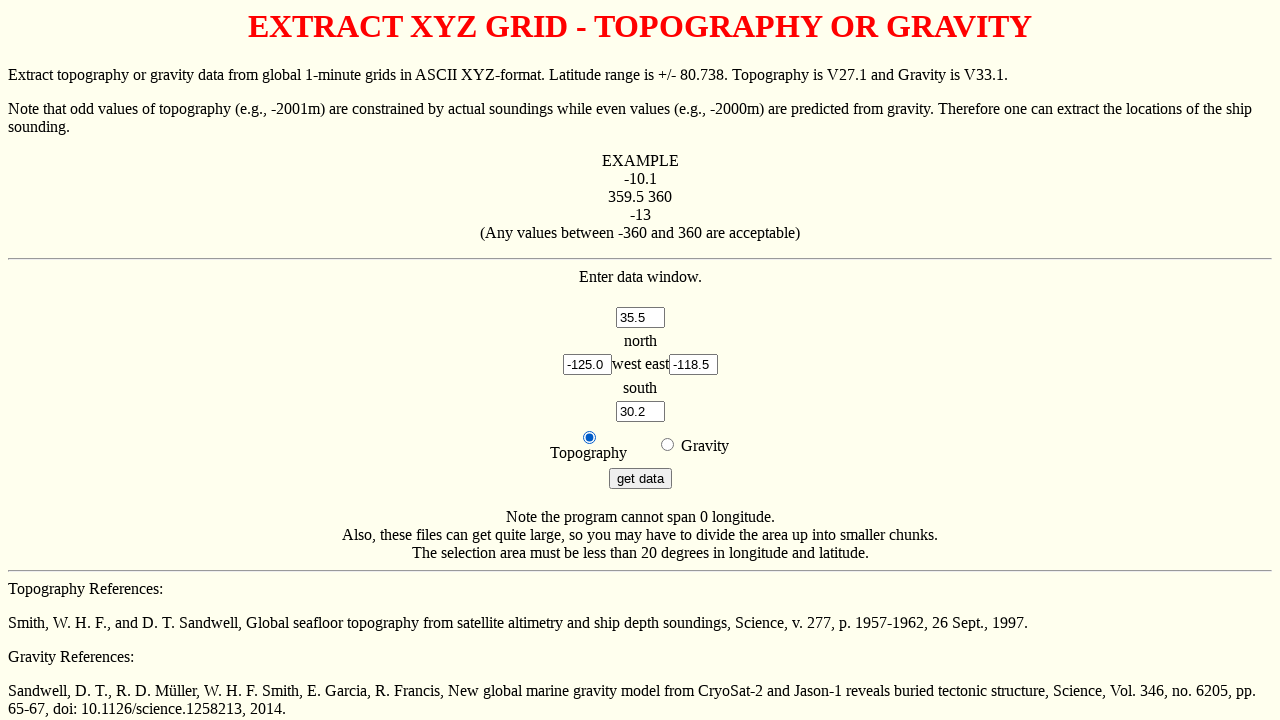

Clicked 'get data' button to submit topography request at (640, 479) on input[value='get data']
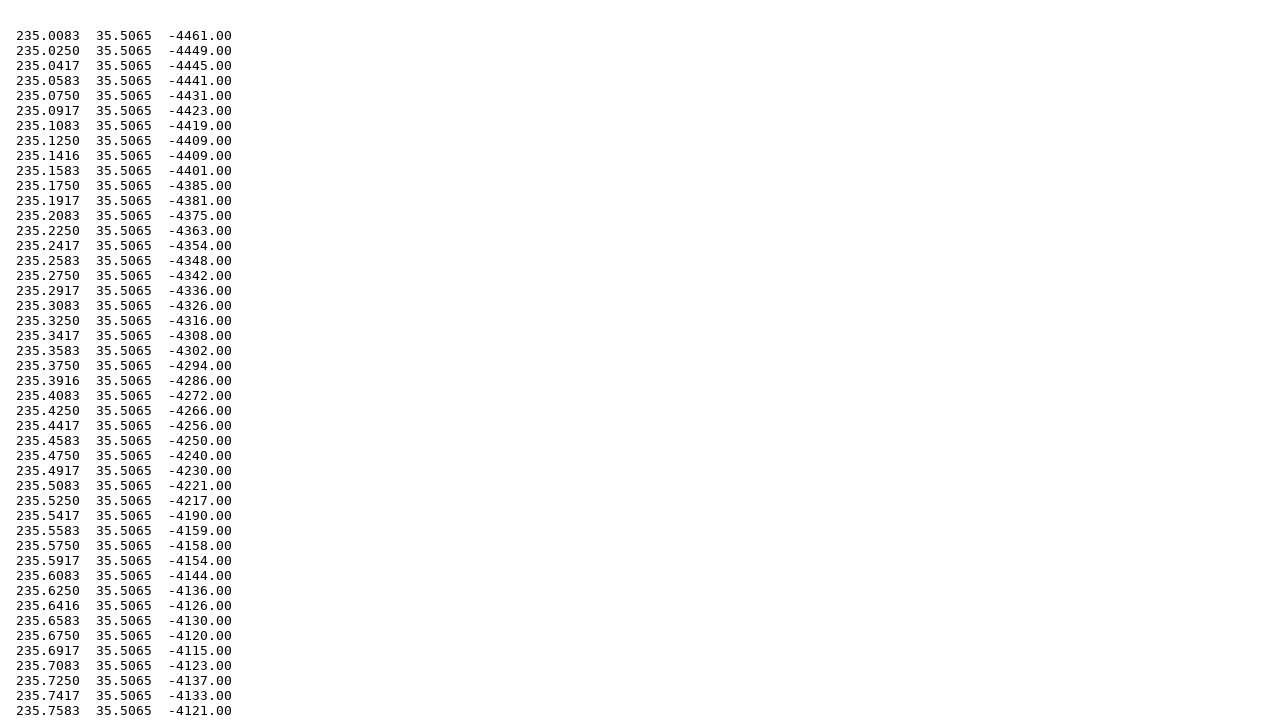

Topography results page loaded successfully
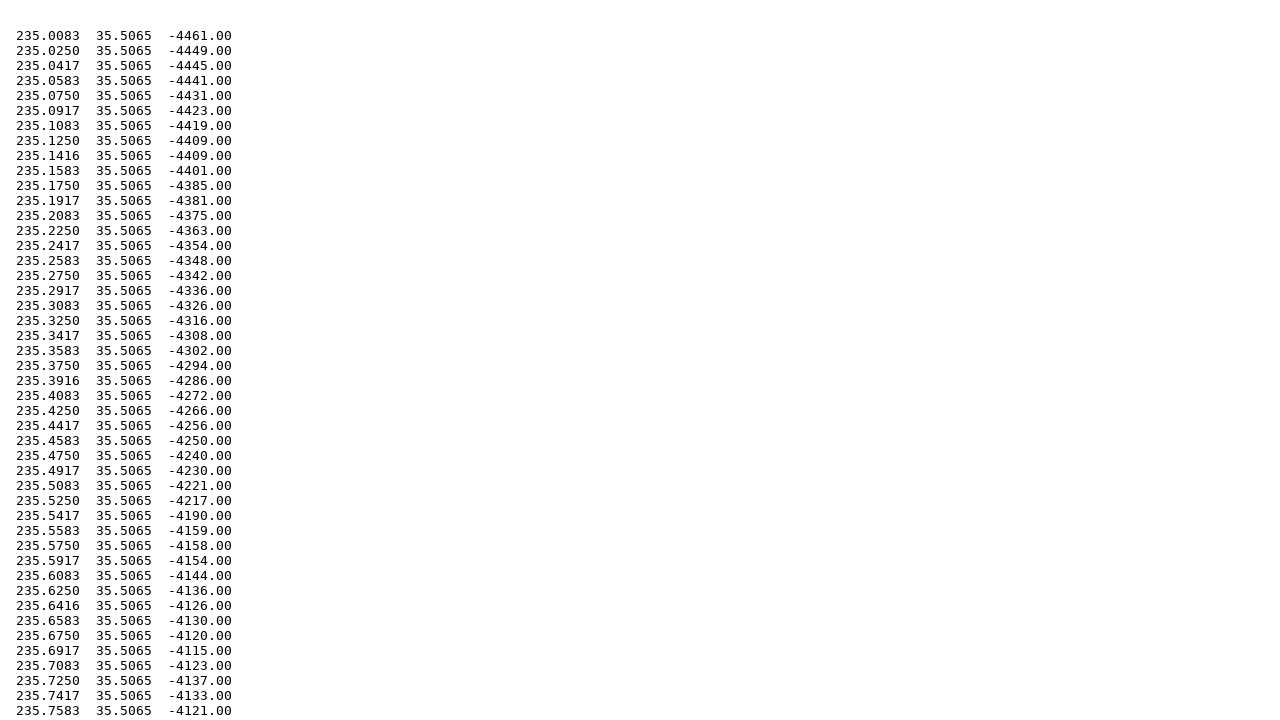

Navigated back to the TOPEX gravity data form
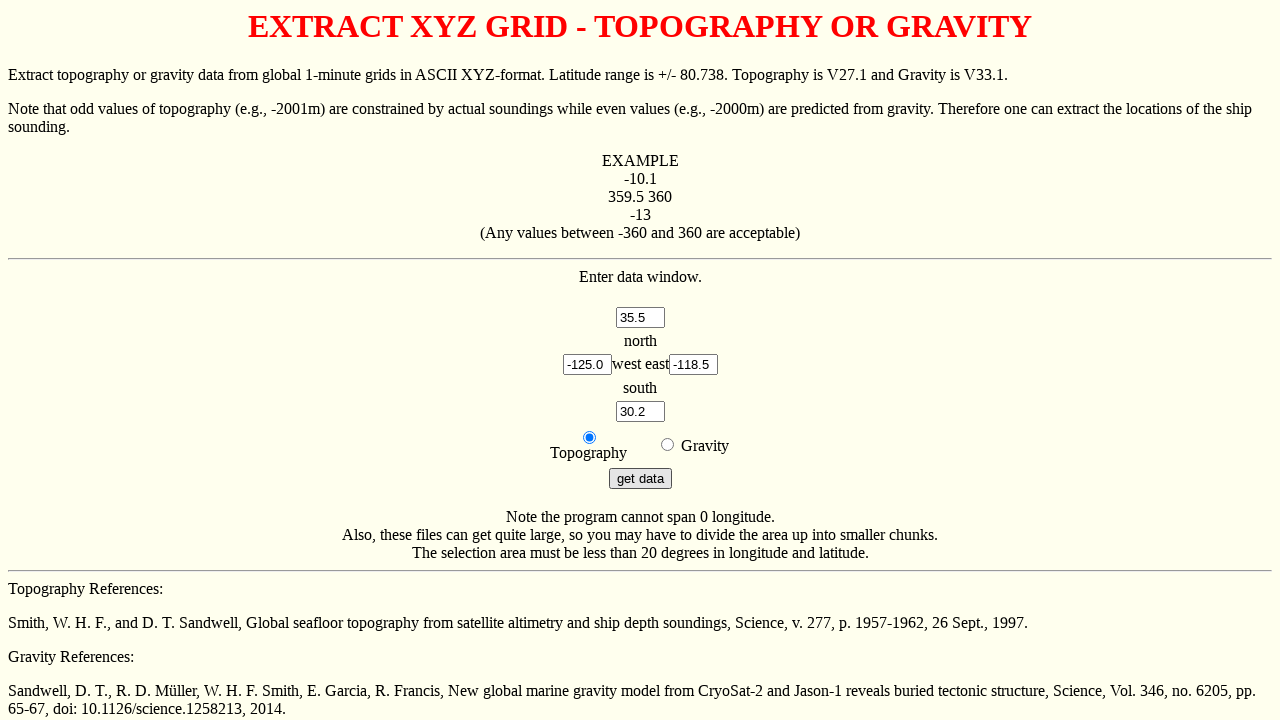

Form reloaded and boundary input fields are visible
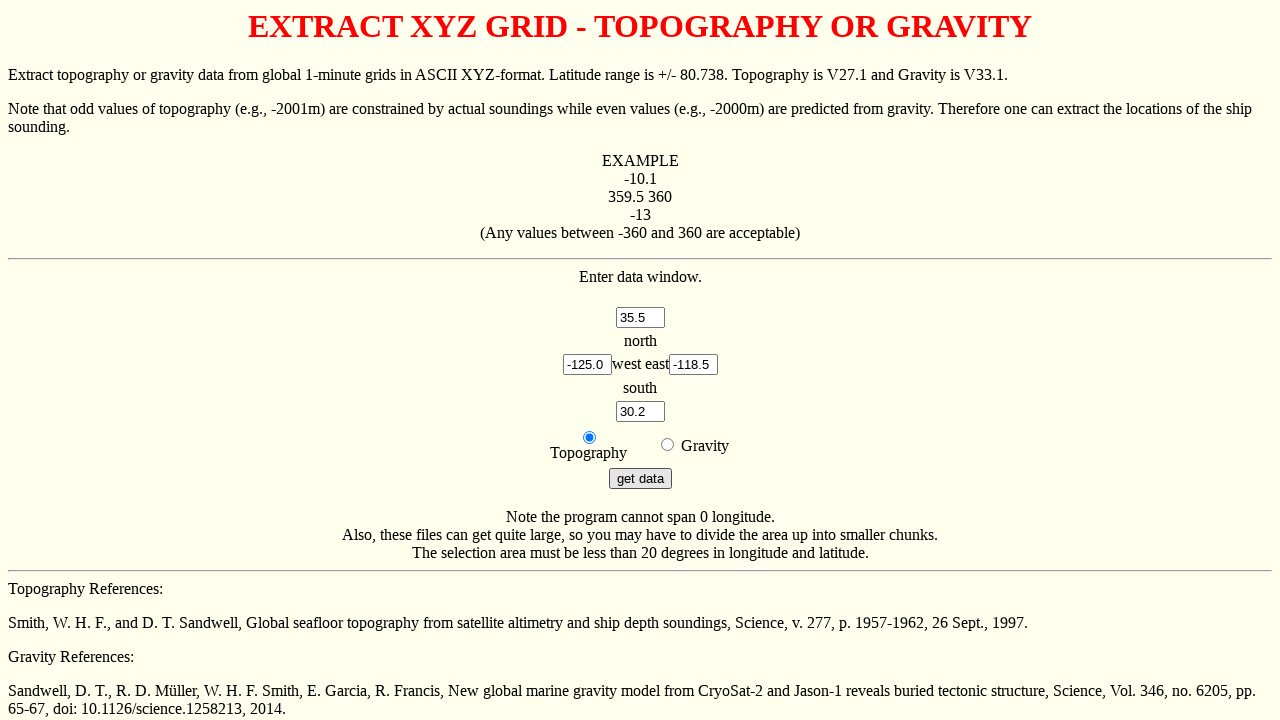

Selected gravity data option at (667, 445) on input[value='0.1']
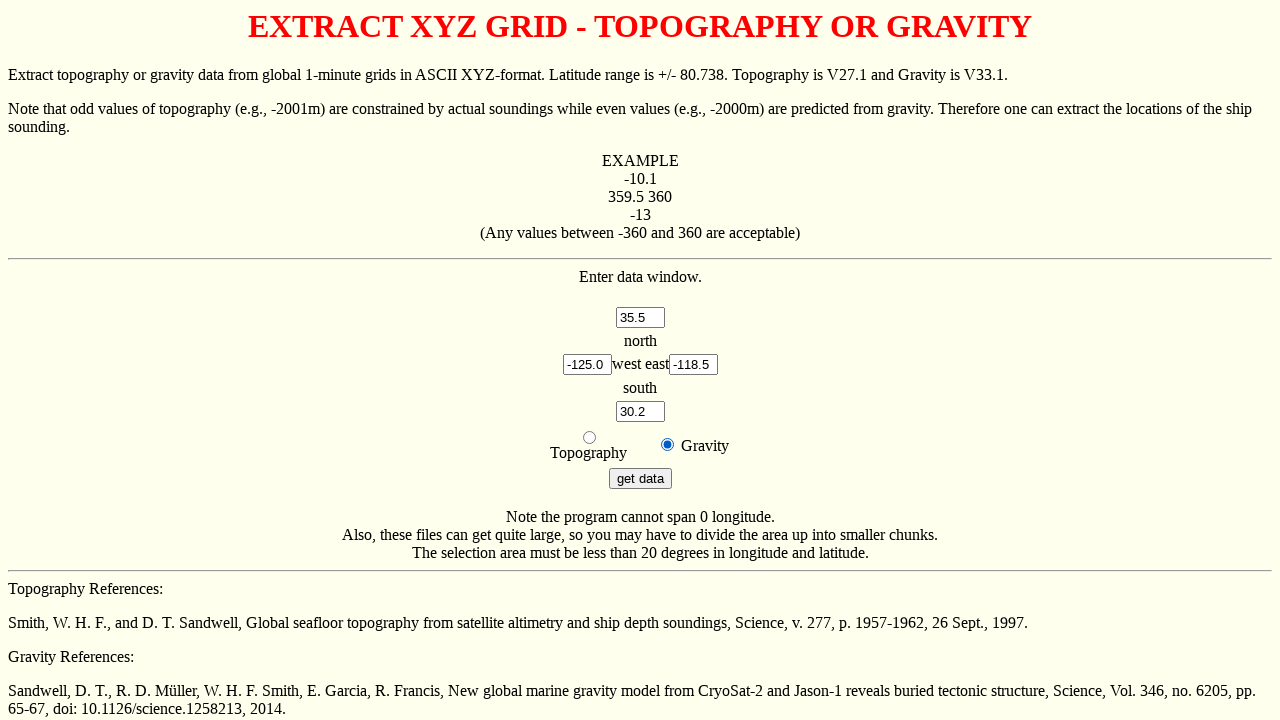

Clicked 'get data' button to submit gravity data request at (640, 479) on input[value='get data']
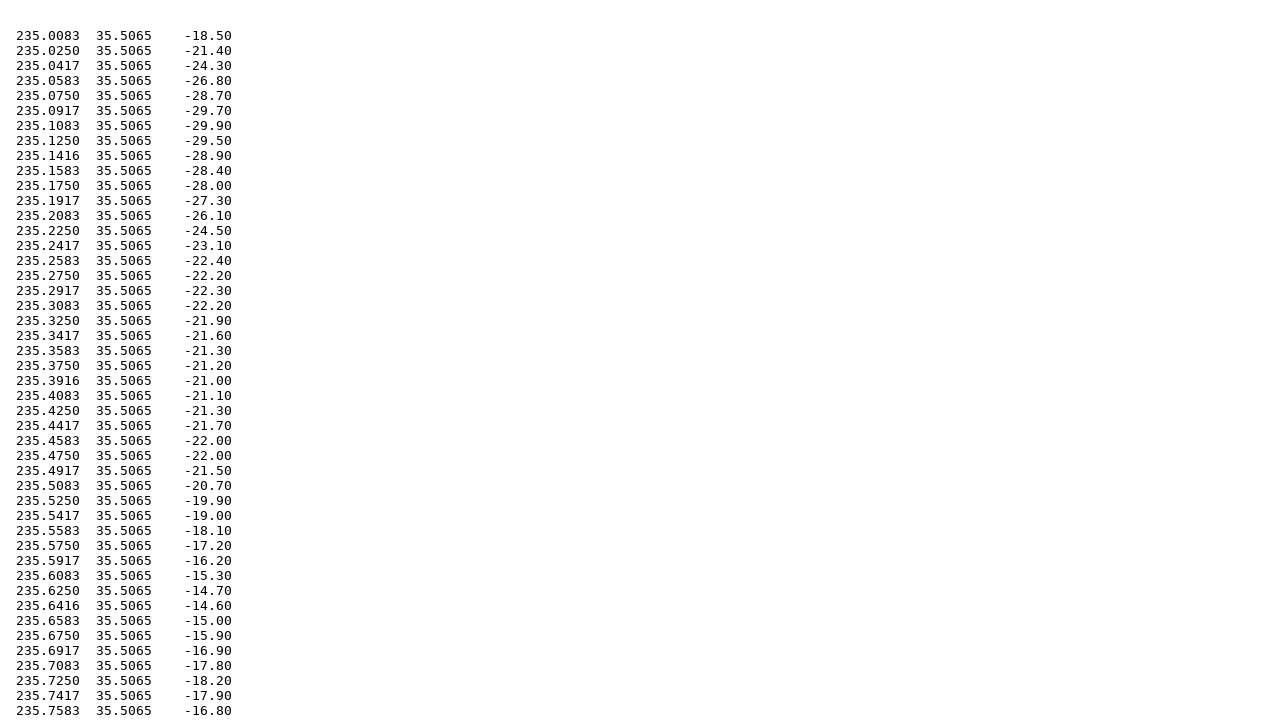

Gravity data results page loaded successfully
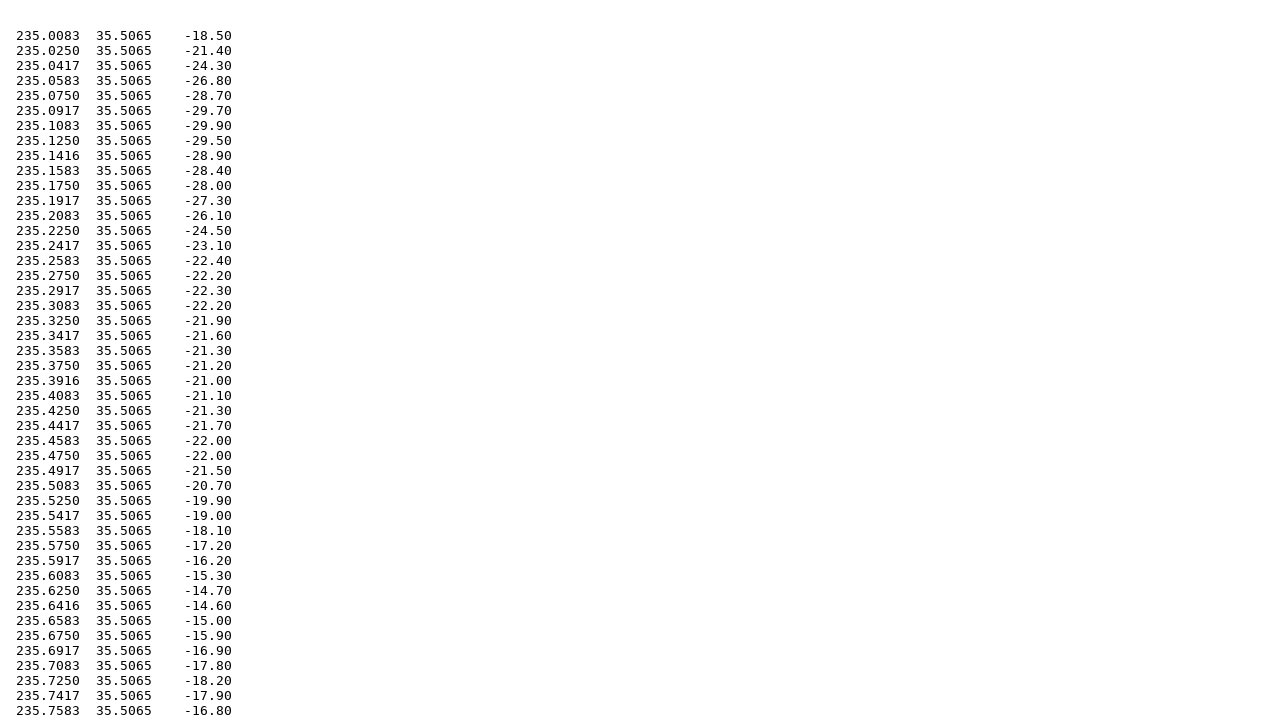

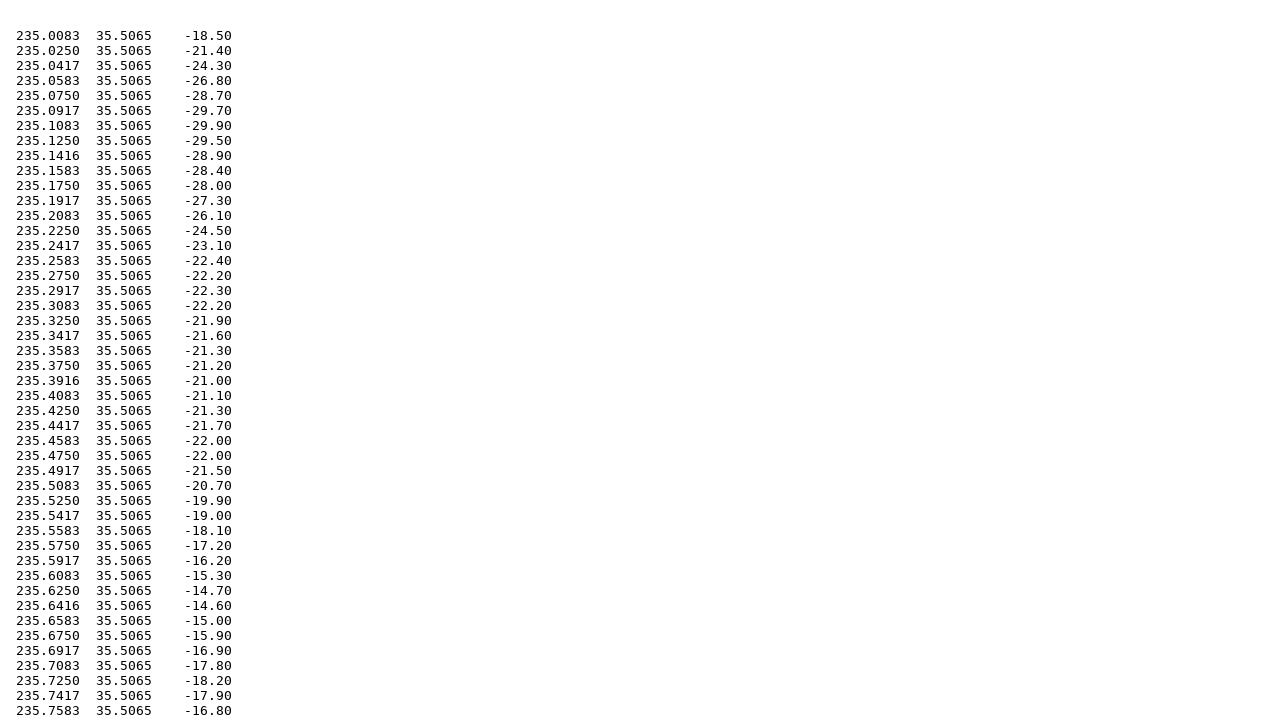